Tests that Clear completed button is hidden when there are no completed items.

Starting URL: https://demo.playwright.dev/todomvc

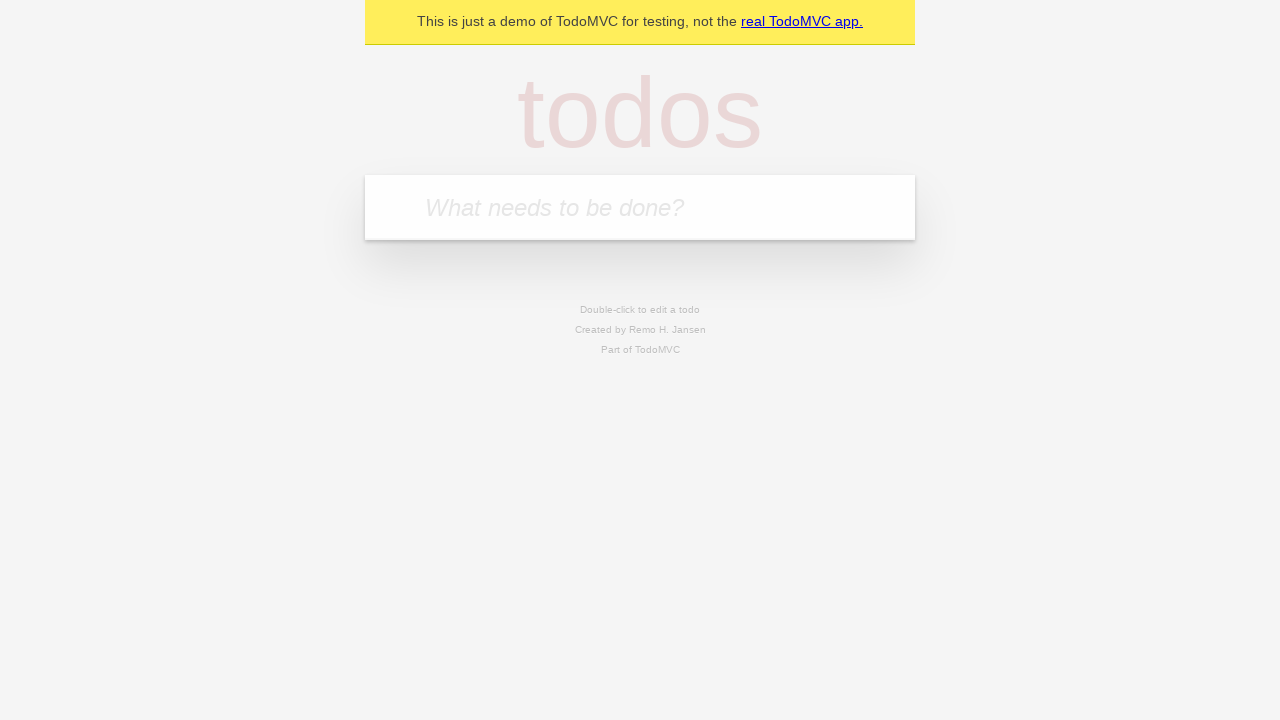

Located todo input field
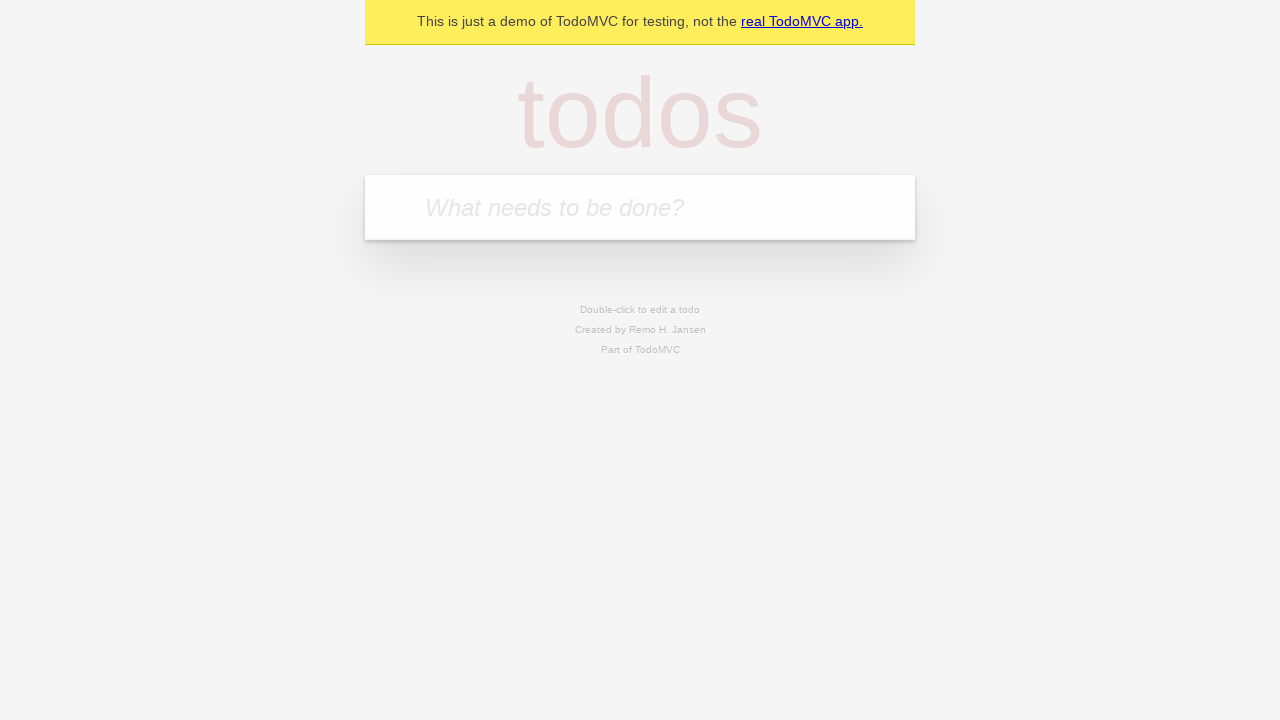

Filled todo input with 'buy some cheese' on internal:attr=[placeholder="What needs to be done?"i]
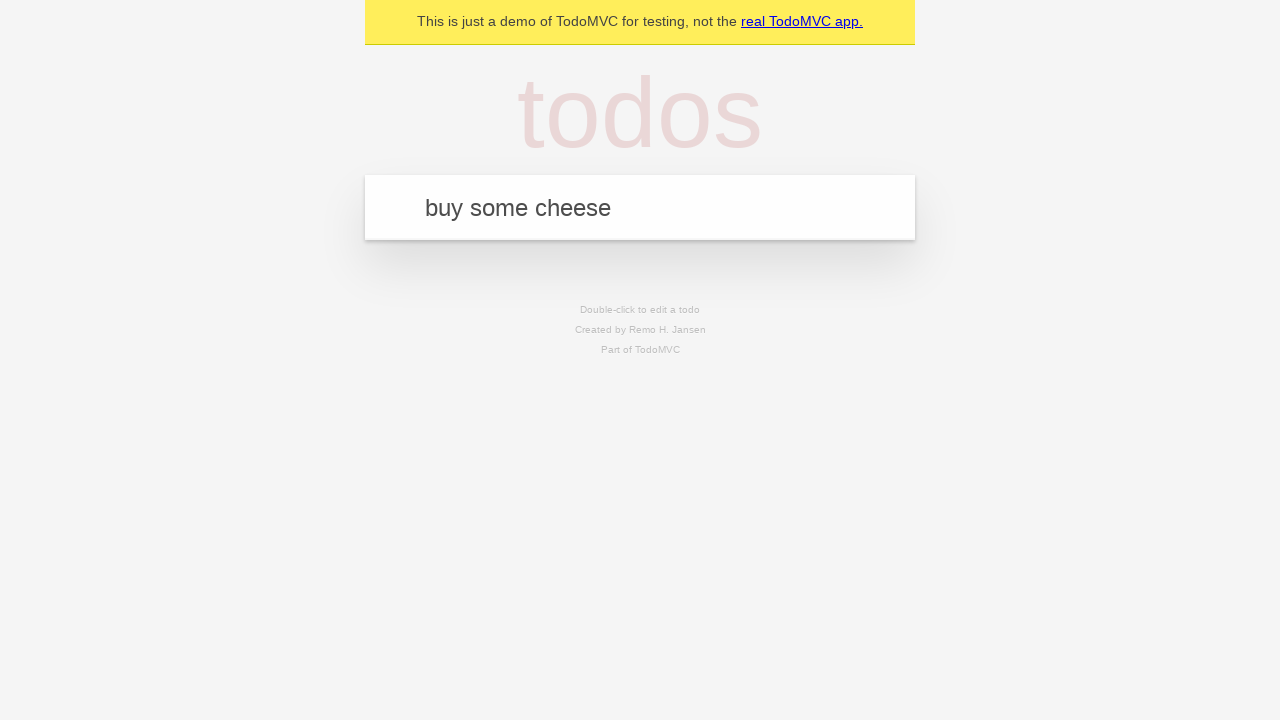

Pressed Enter to create todo 'buy some cheese' on internal:attr=[placeholder="What needs to be done?"i]
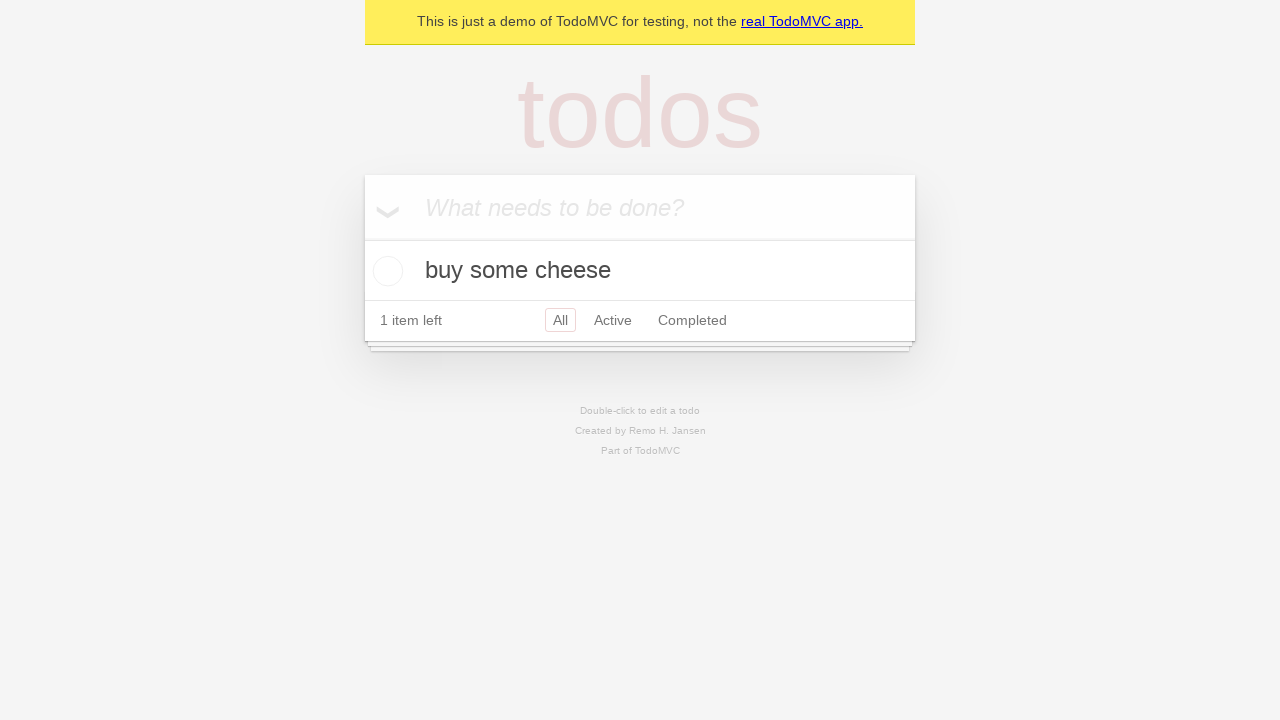

Filled todo input with 'feed the cat' on internal:attr=[placeholder="What needs to be done?"i]
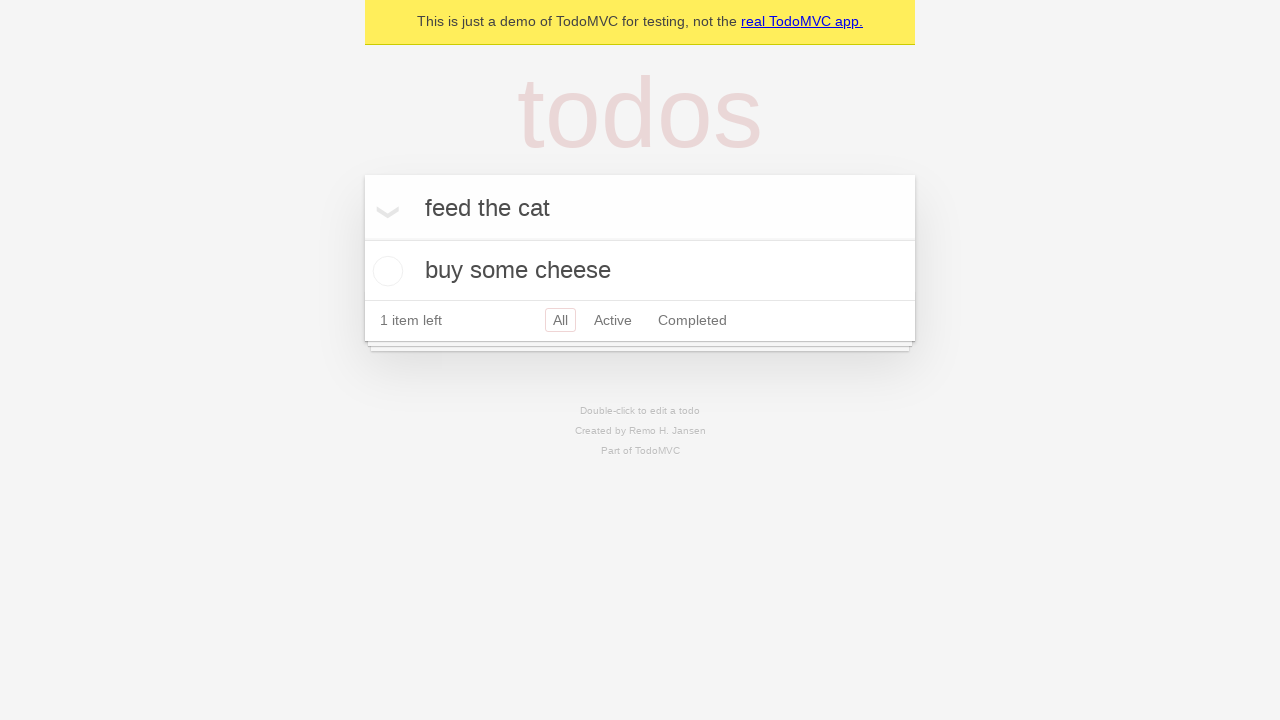

Pressed Enter to create todo 'feed the cat' on internal:attr=[placeholder="What needs to be done?"i]
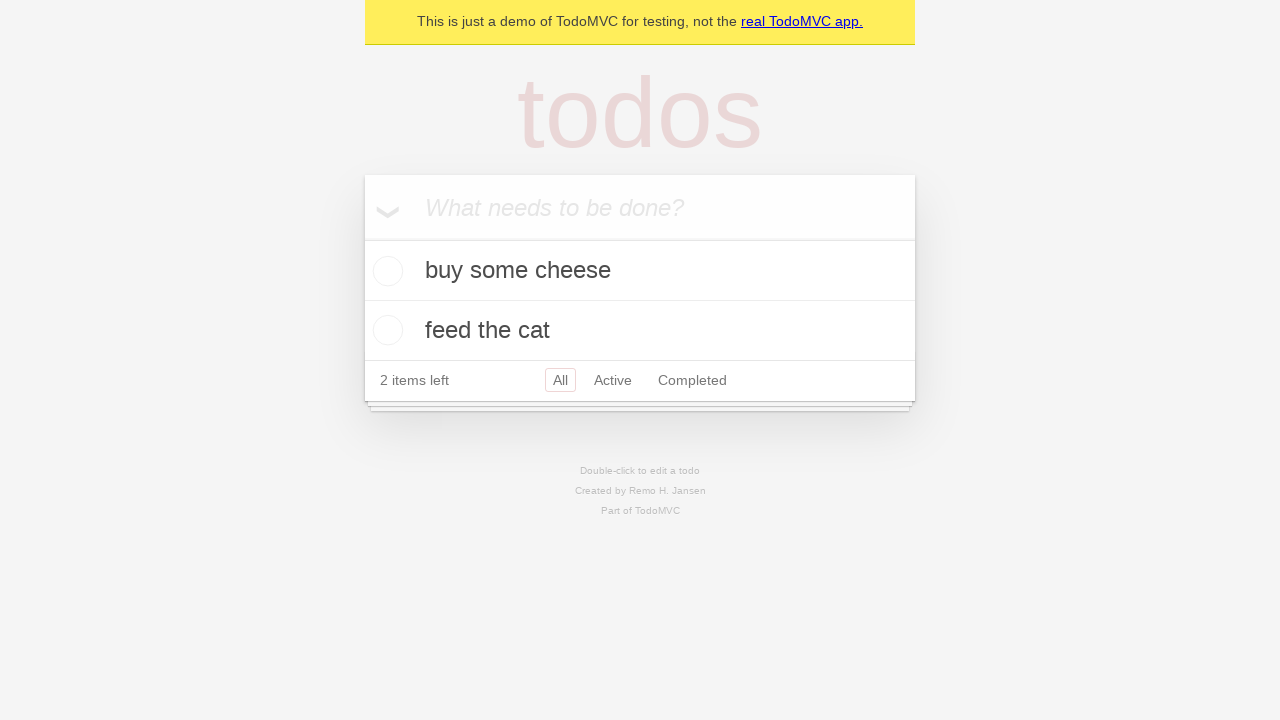

Filled todo input with 'book a doctors appointment' on internal:attr=[placeholder="What needs to be done?"i]
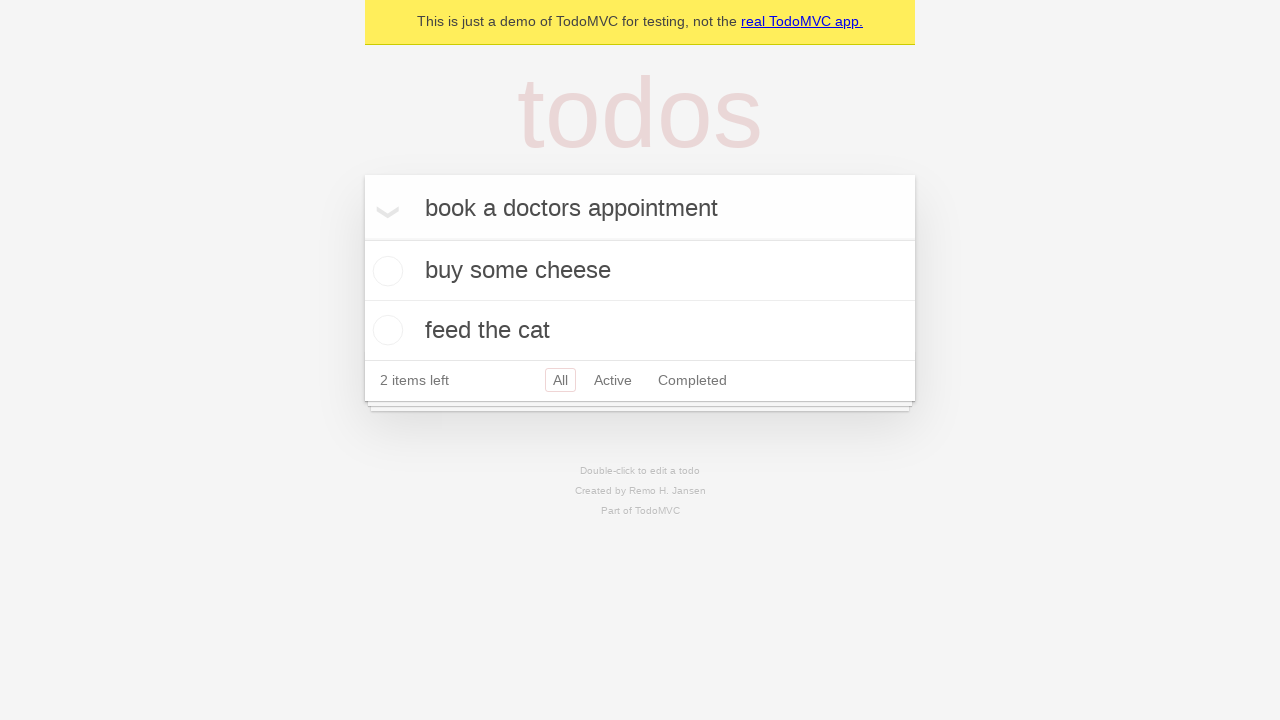

Pressed Enter to create todo 'book a doctors appointment' on internal:attr=[placeholder="What needs to be done?"i]
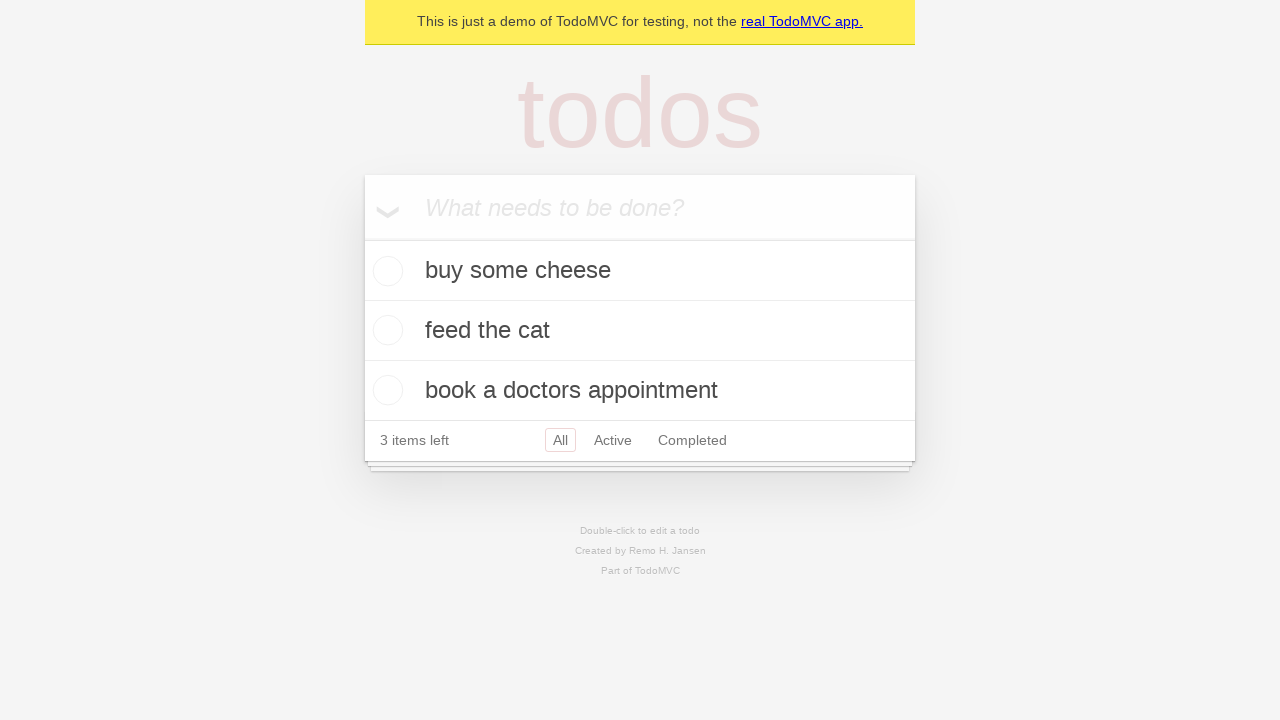

Checked the first todo item as completed at (385, 271) on .todo-list li .toggle >> nth=0
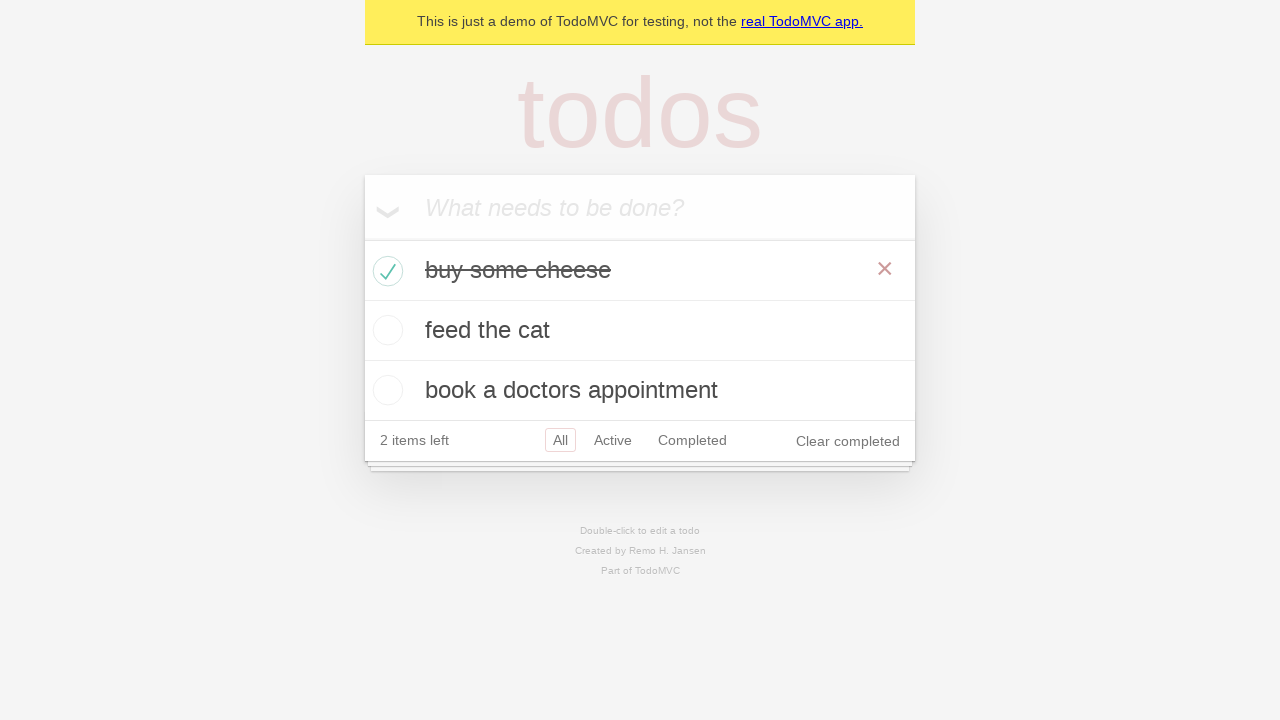

Clicked 'Clear completed' button to remove completed item at (848, 441) on internal:role=button[name="Clear completed"i]
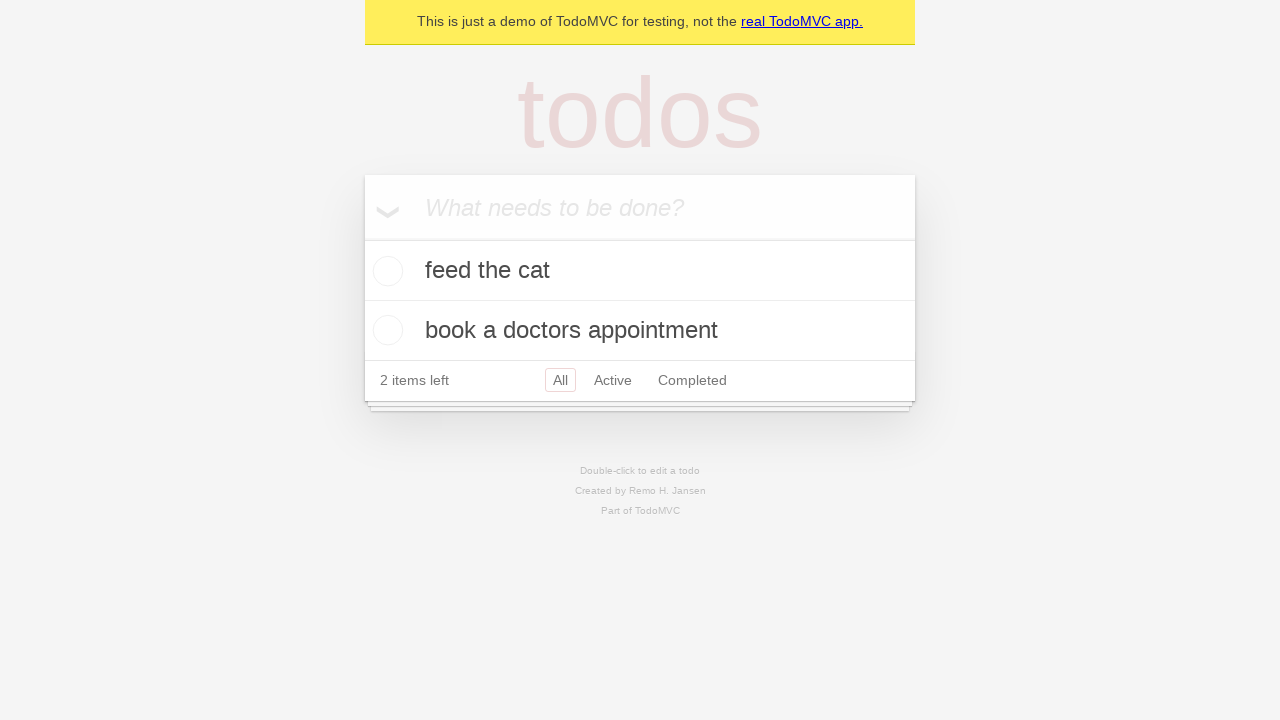

Waited 500ms for Clear completed button to be hidden when no completed items remain
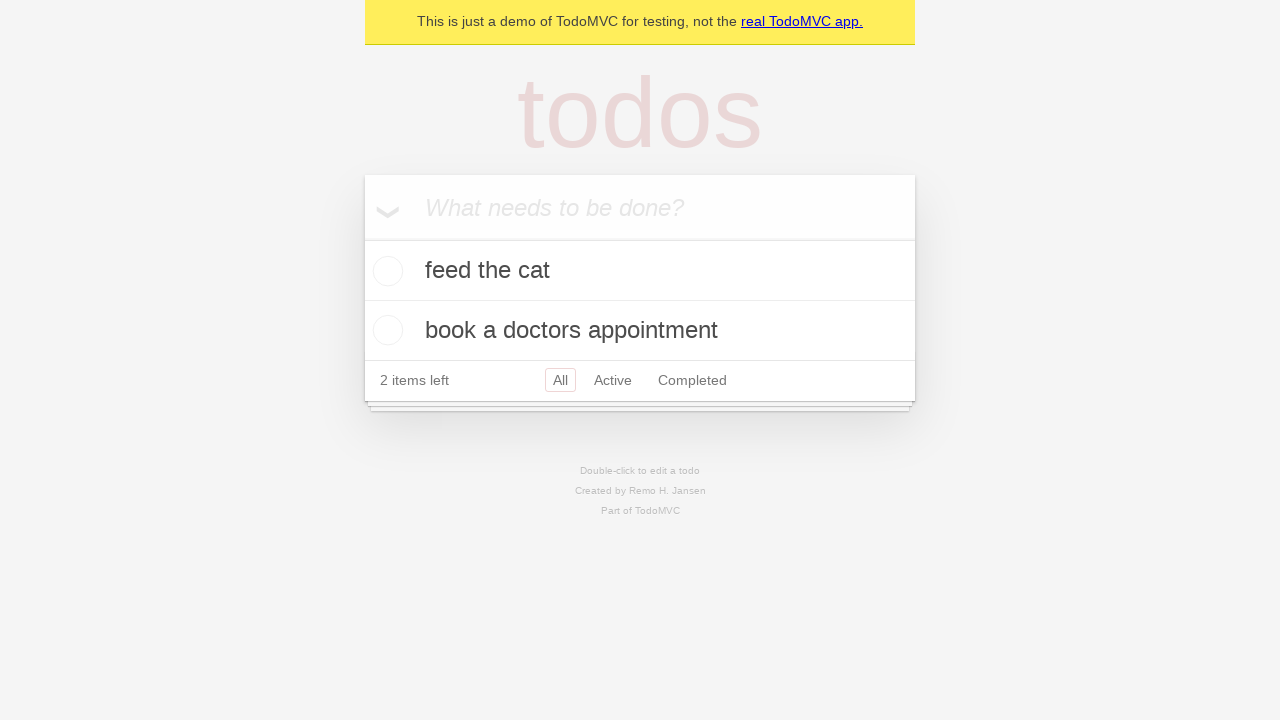

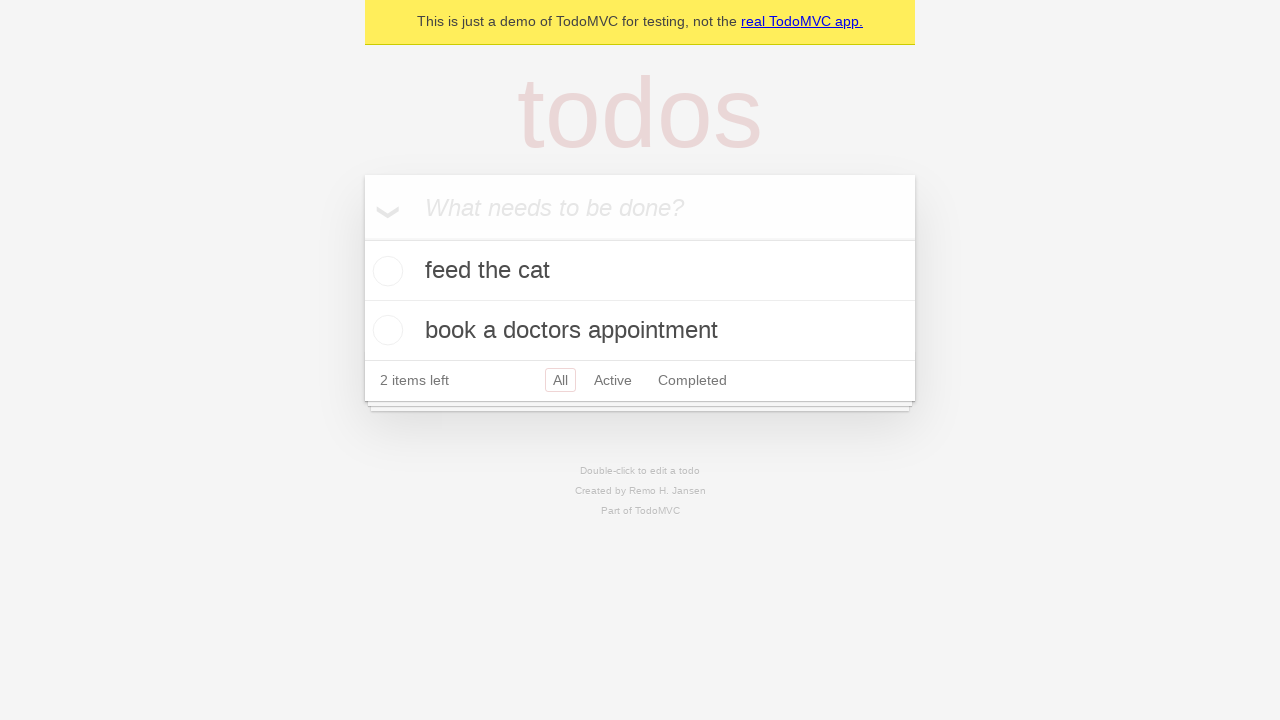